Tests hovering over nested menu items to reveal sub-menus by moving through Main Item 2, SUB SUB LIST, and Sub Sub Item 2

Starting URL: https://demoqa.com/menu#

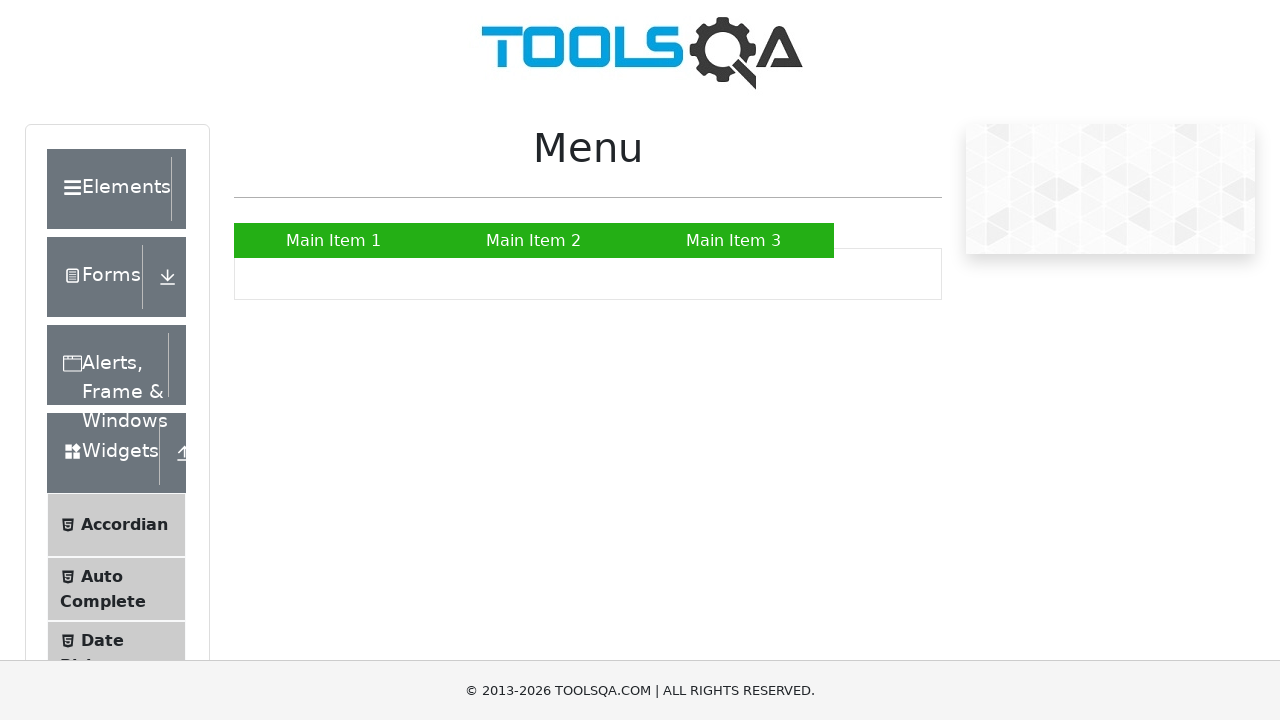

Waited for page to load
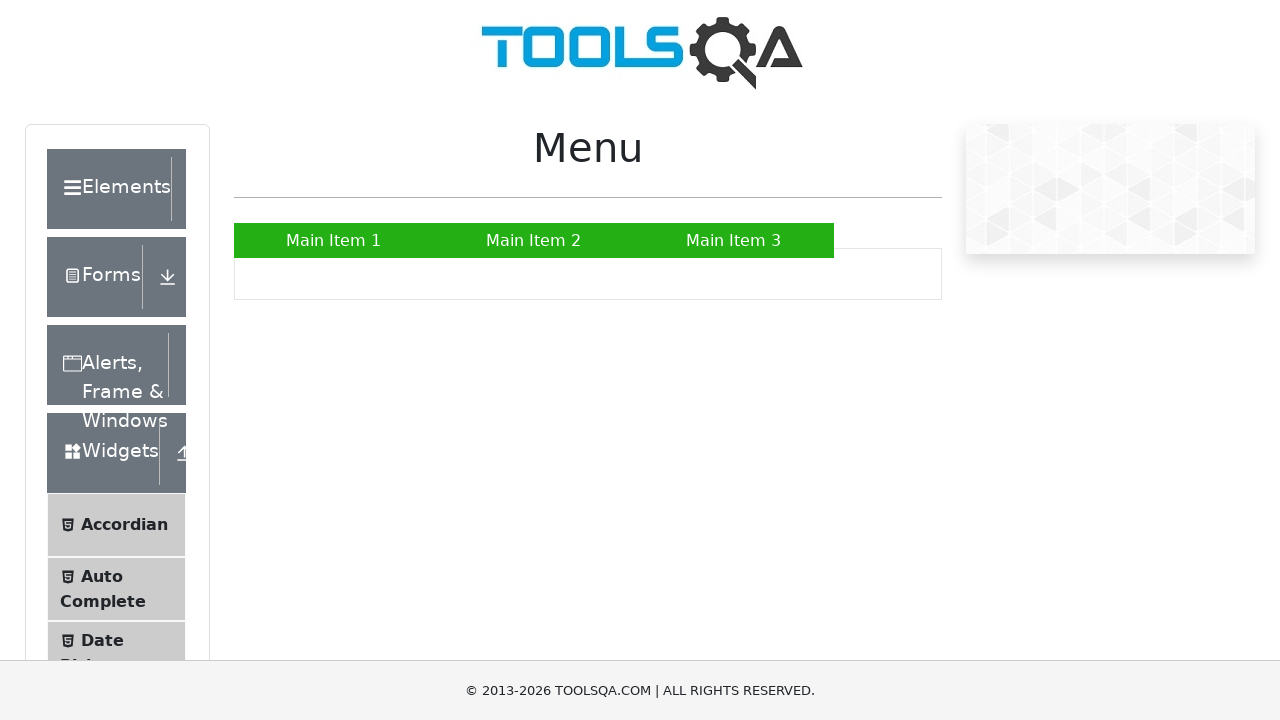

Located Main Item 2
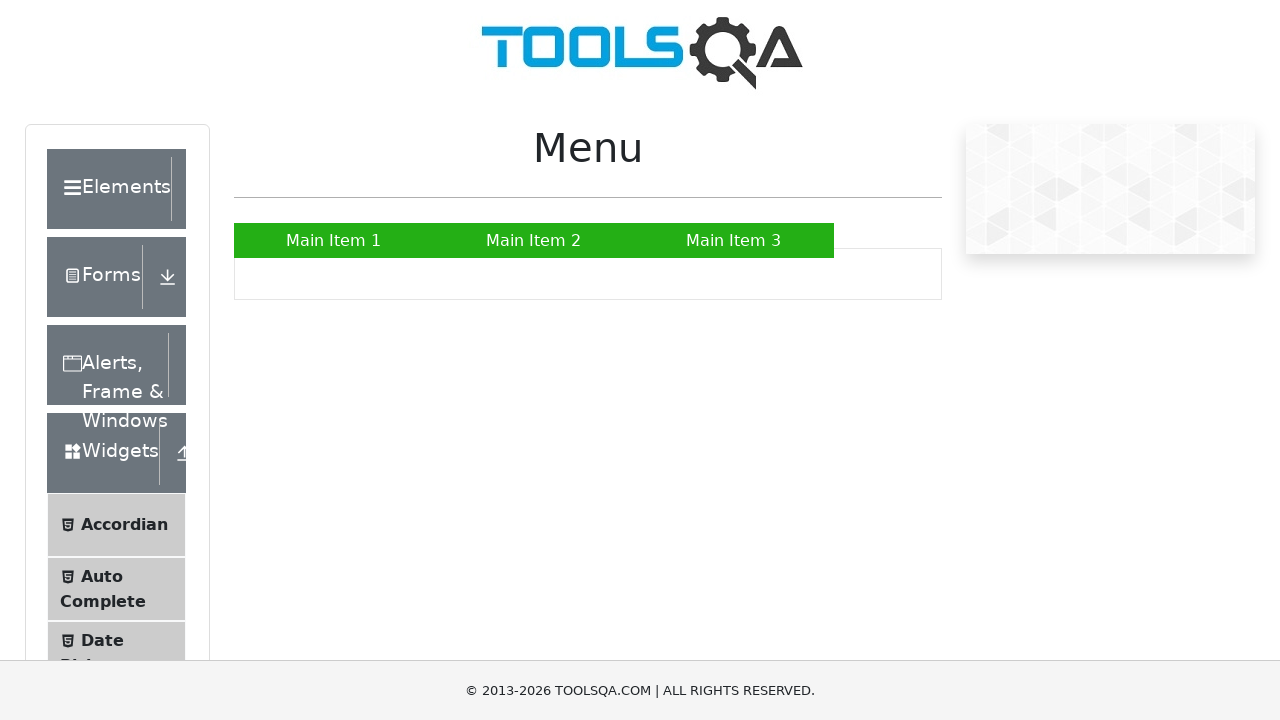

Hovered over Main Item 2 to reveal submenu at (534, 240) on internal:text="Main Item 2"s
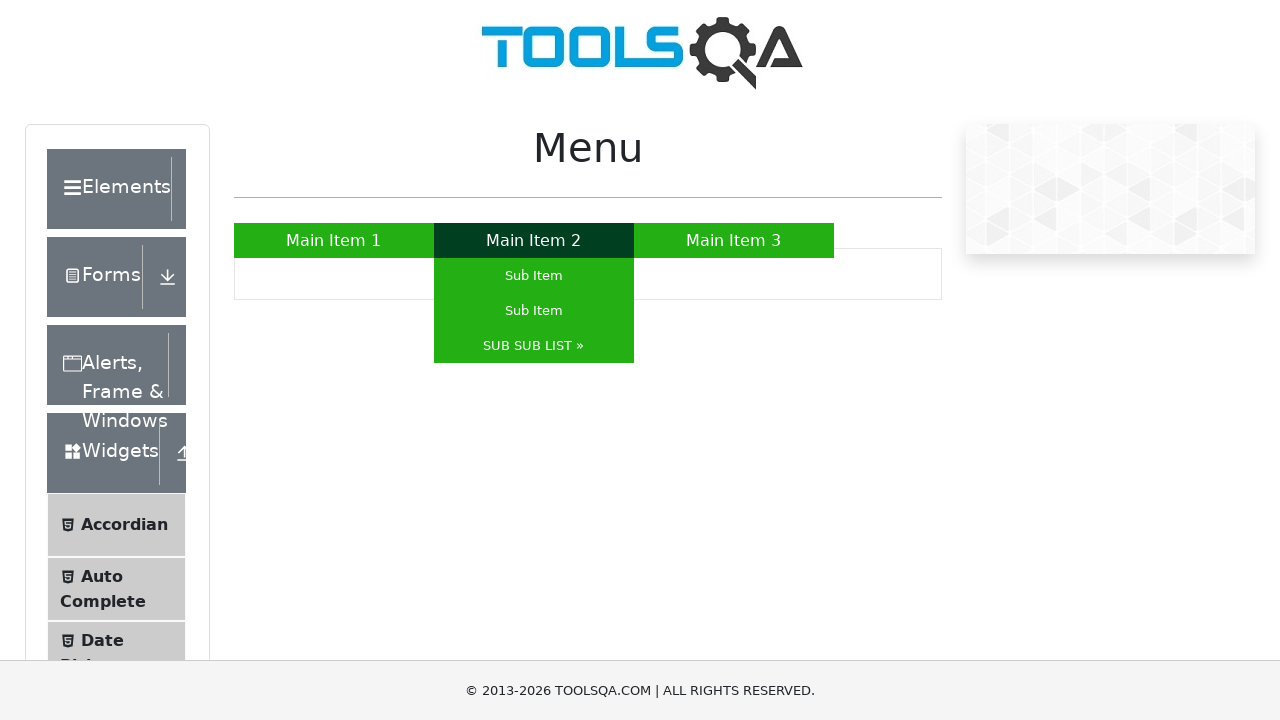

Located SUB SUB LIST
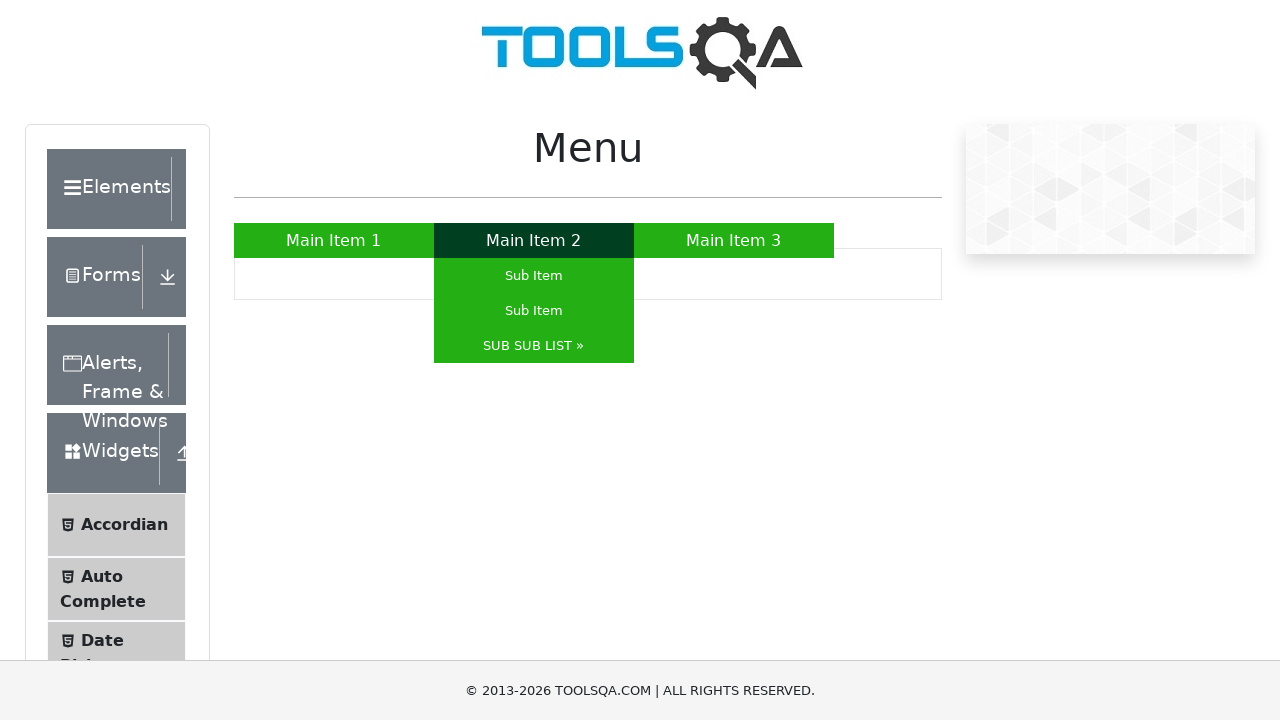

Hovered over SUB SUB LIST to reveal nested submenu at (534, 346) on internal:text="SUB SUB LIST \u00bb"i
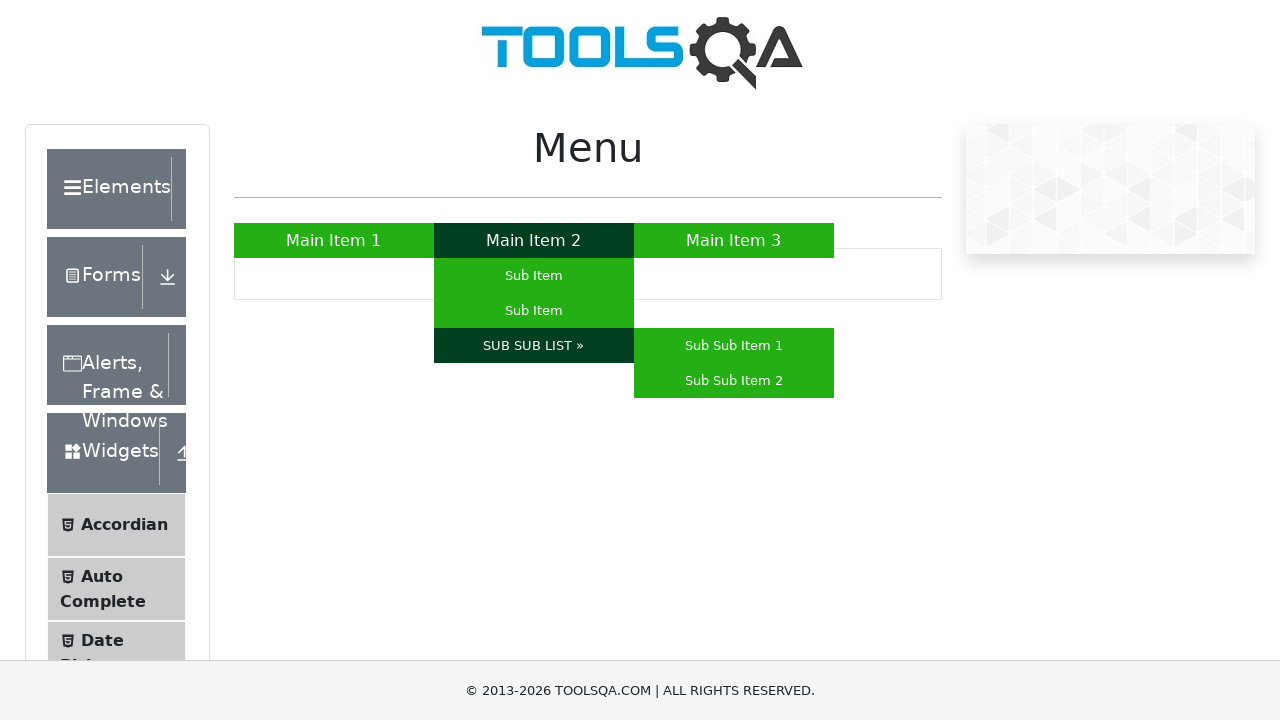

Located Sub Sub Item 2
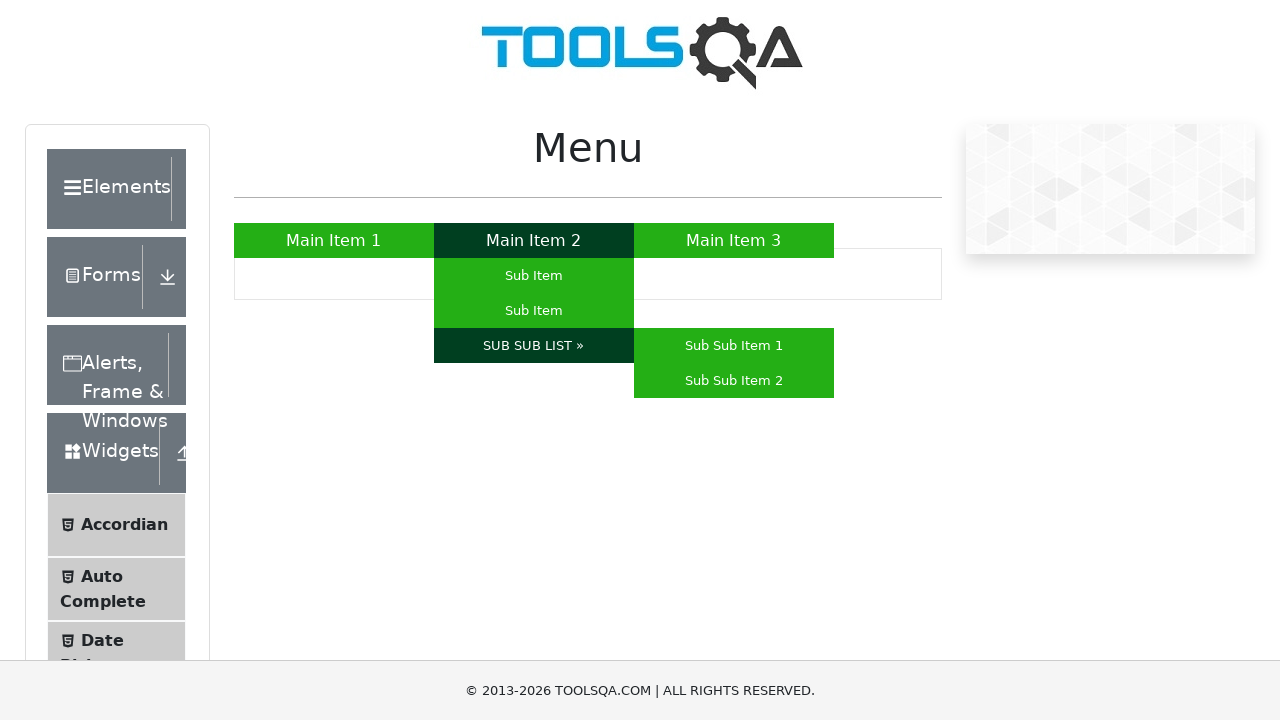

Hovered over Sub Sub Item 2 at (734, 380) on internal:text="Sub Sub Item 2"s
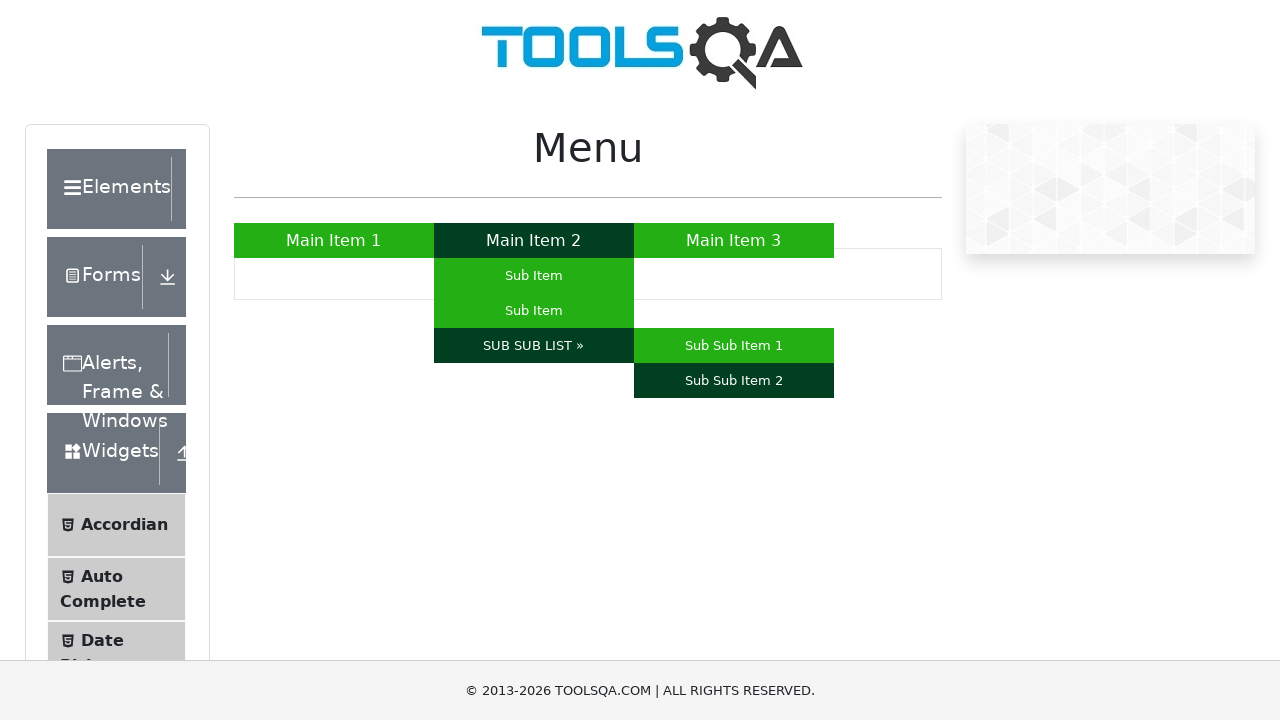

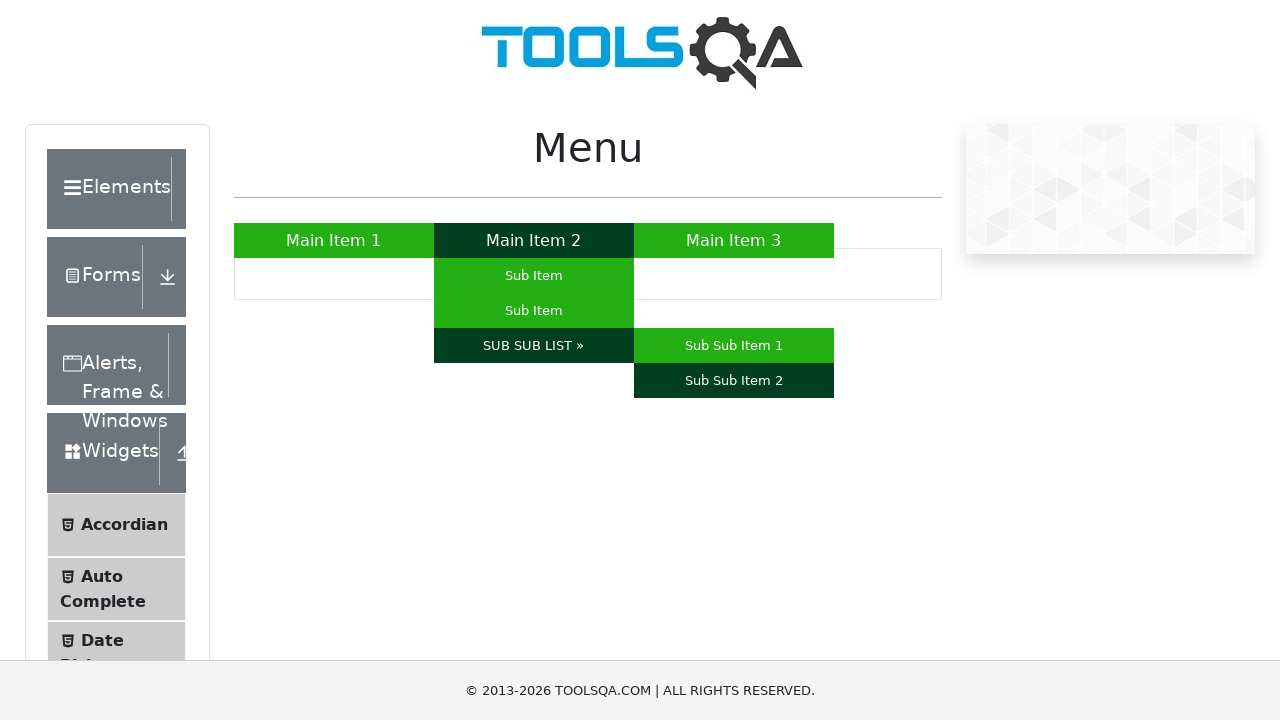